Tests filtering products by clicking on Phones category and verifying phone products are displayed

Starting URL: https://www.demoblaze.com

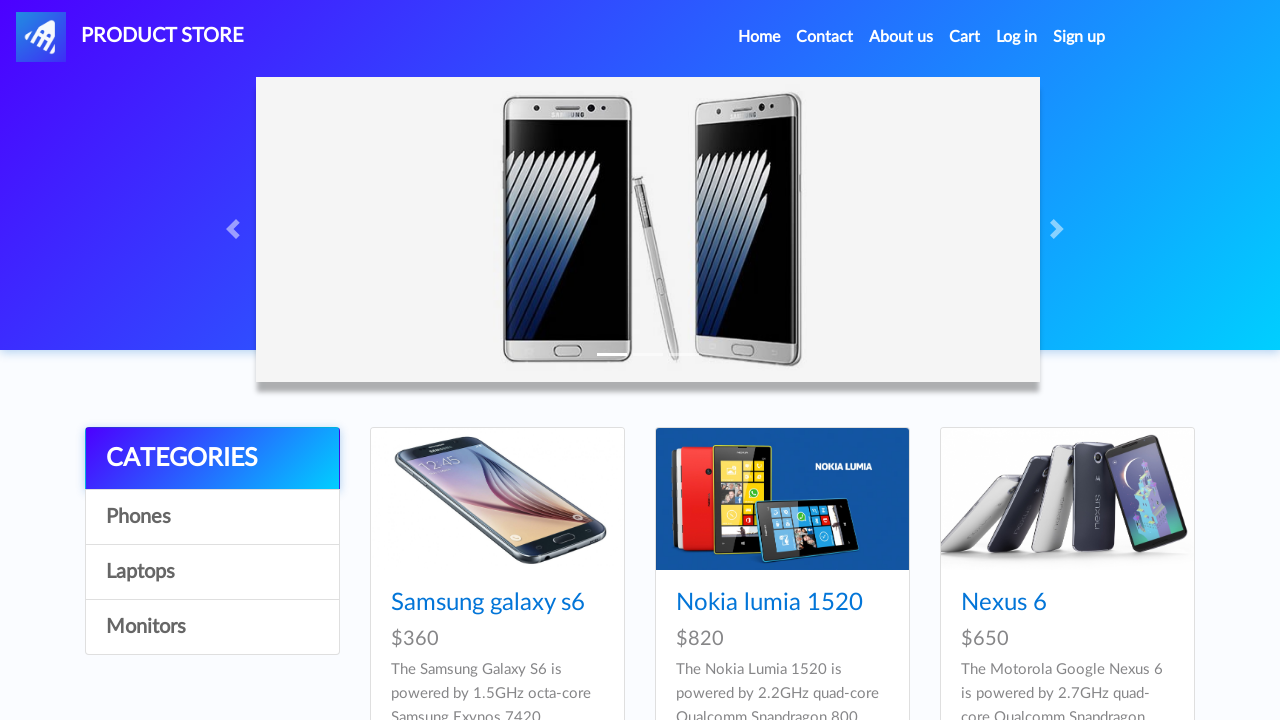

Clicked on Phones category at (212, 517) on a[onclick="byCat('phone')"]
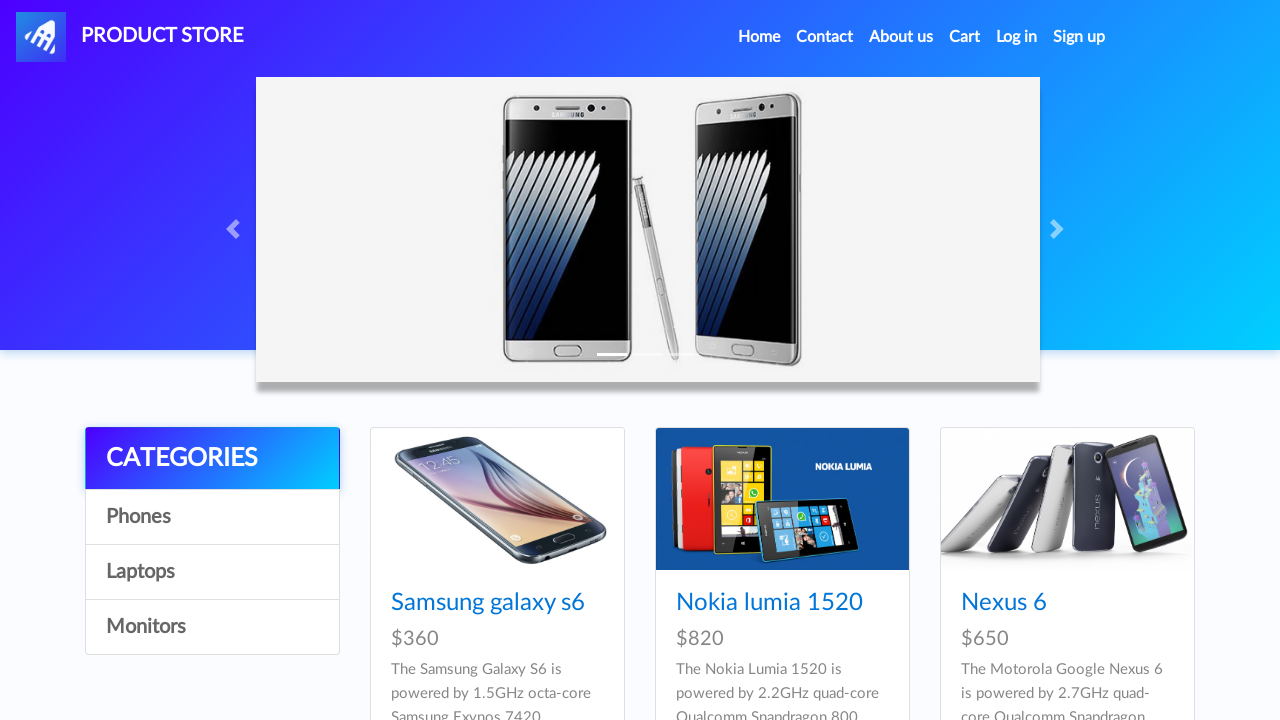

Phone products filtered and Galaxy S6 product image is visible
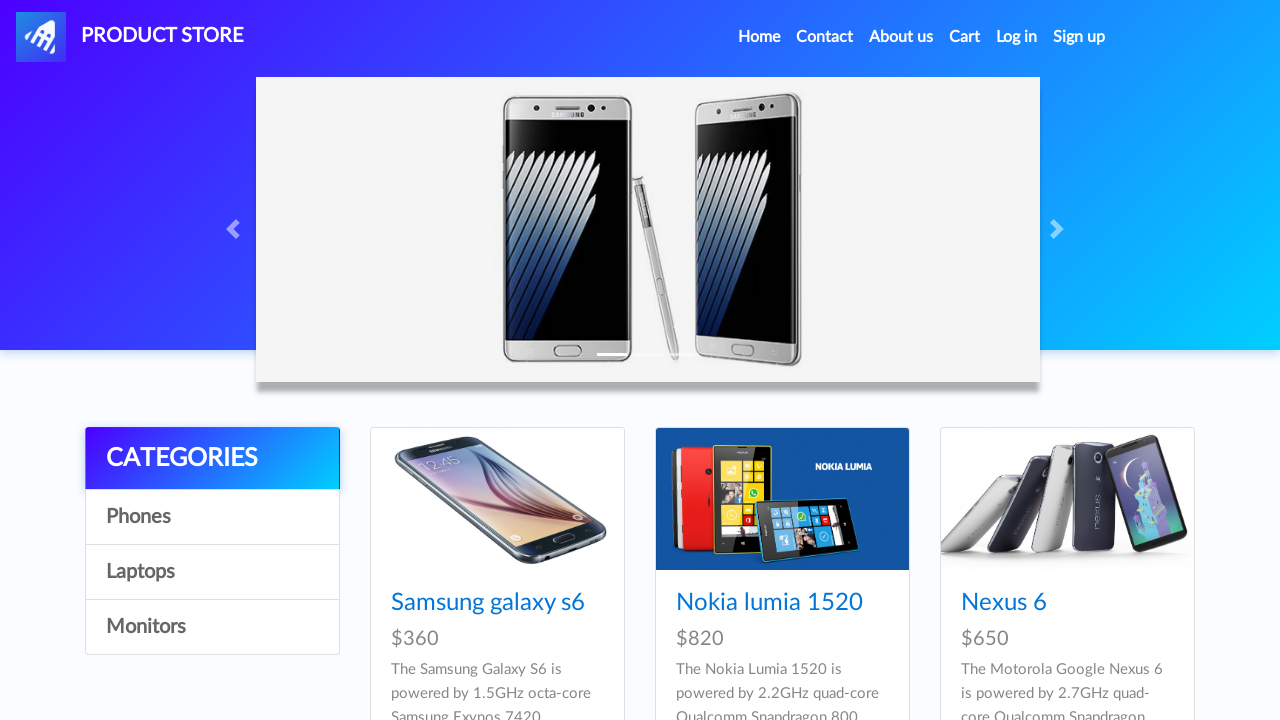

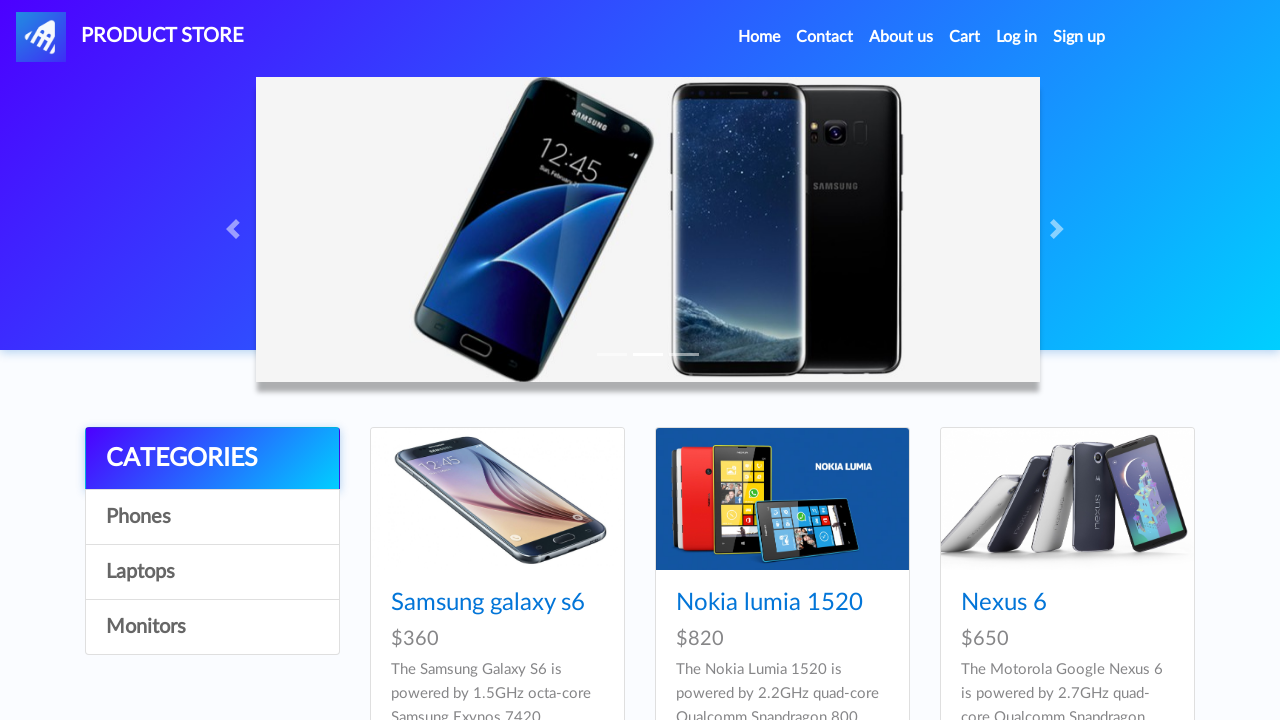